Tests browser navigation functionality by clicking a link and using browser navigation buttons (back, forward, refresh)

Starting URL: https://omayo.blogspot.com

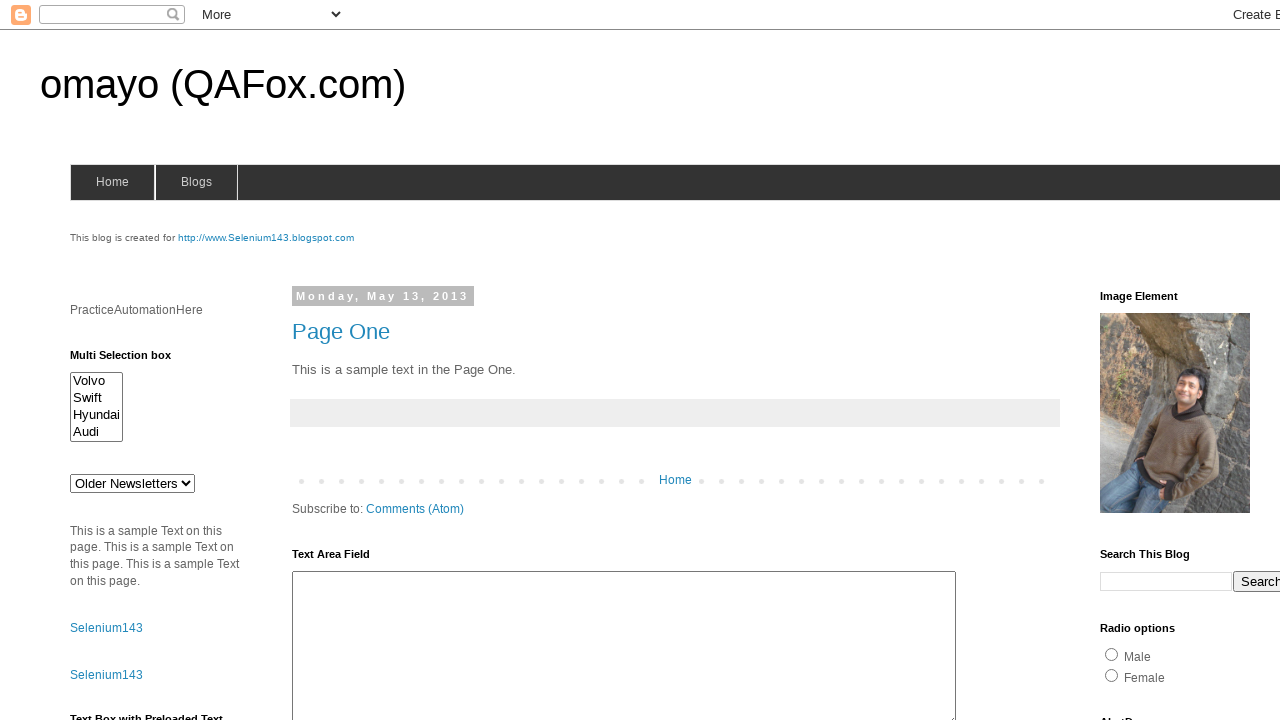

Clicked on the compendiumdev link at (1160, 360) on text=compendiumdev
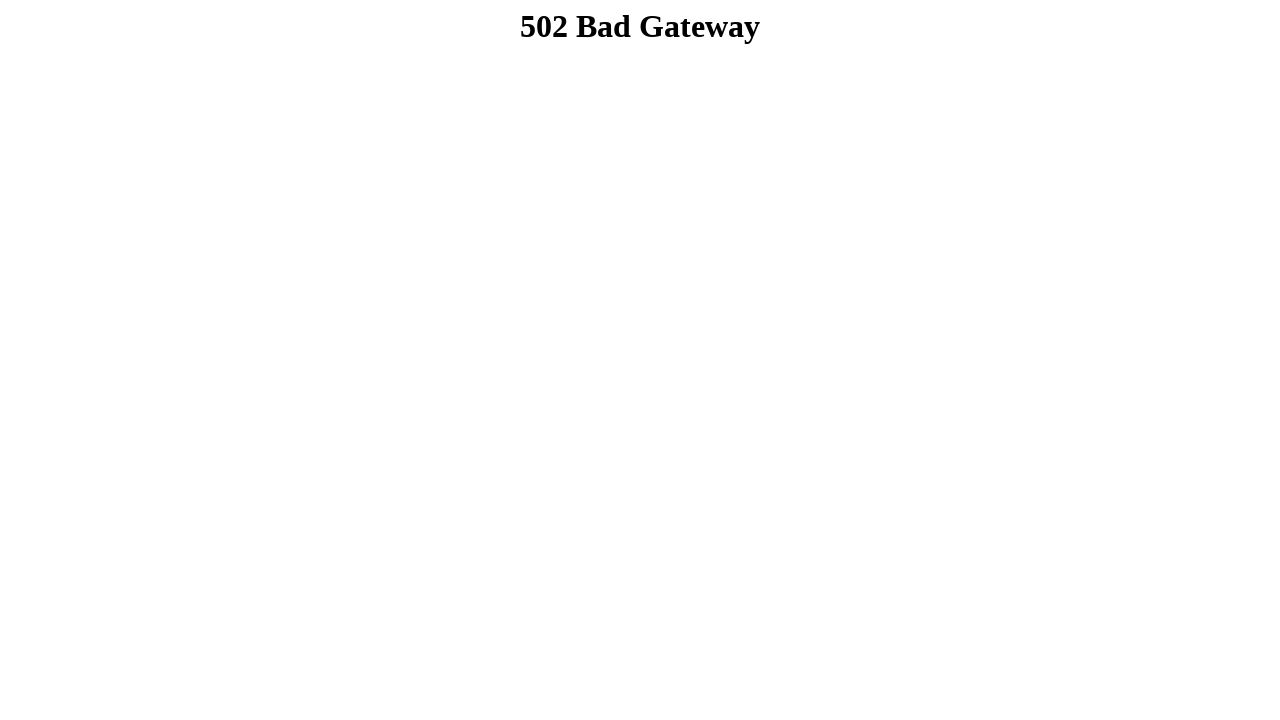

Navigated back to previous page
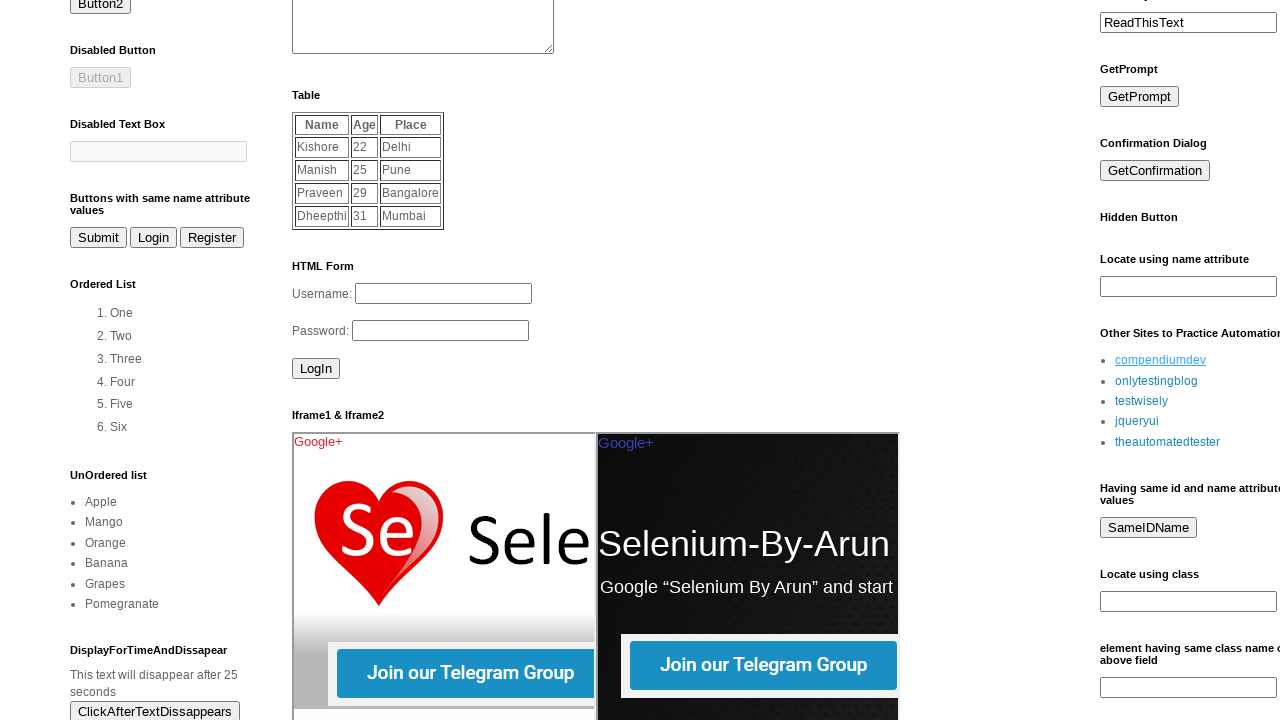

Navigated forward in browser history
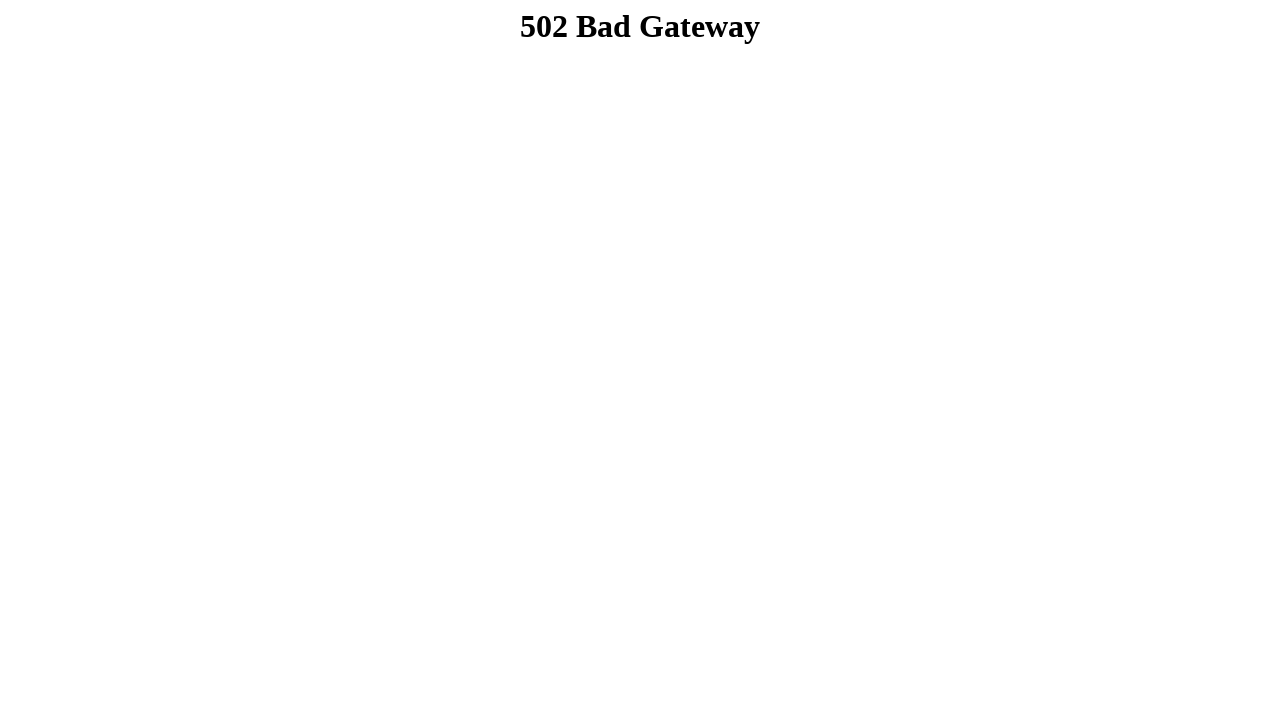

Refreshed the current page
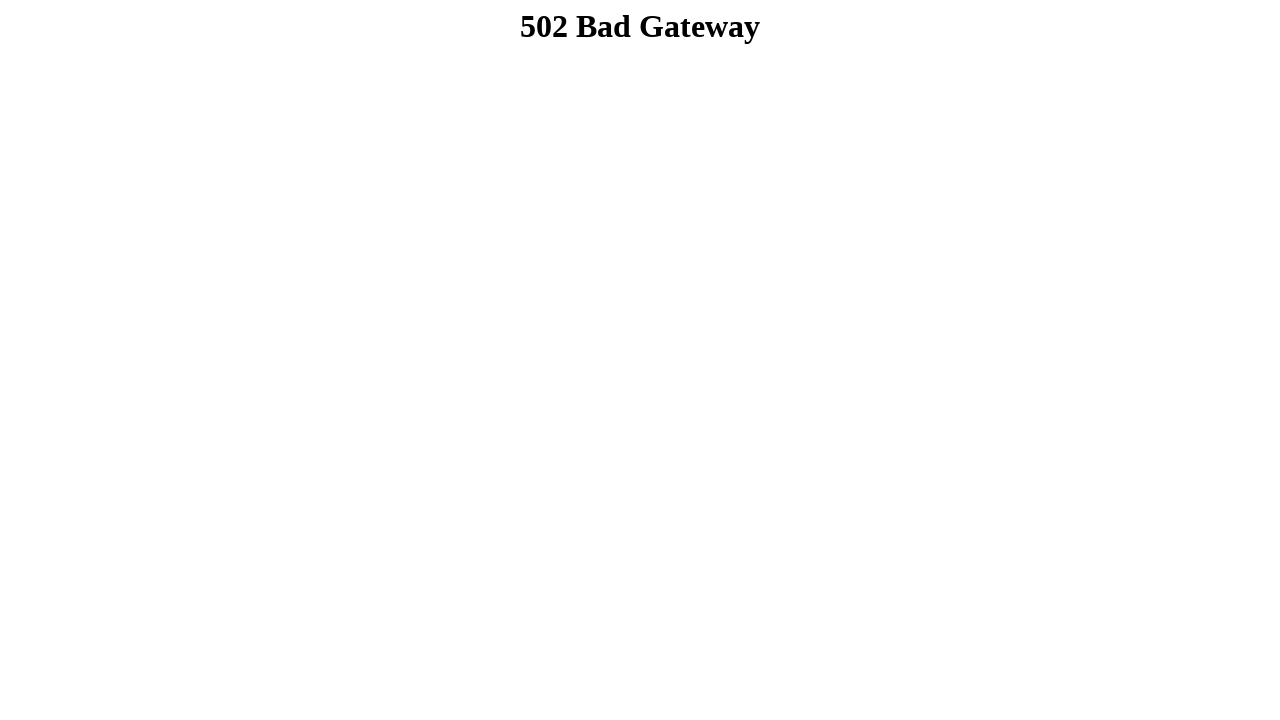

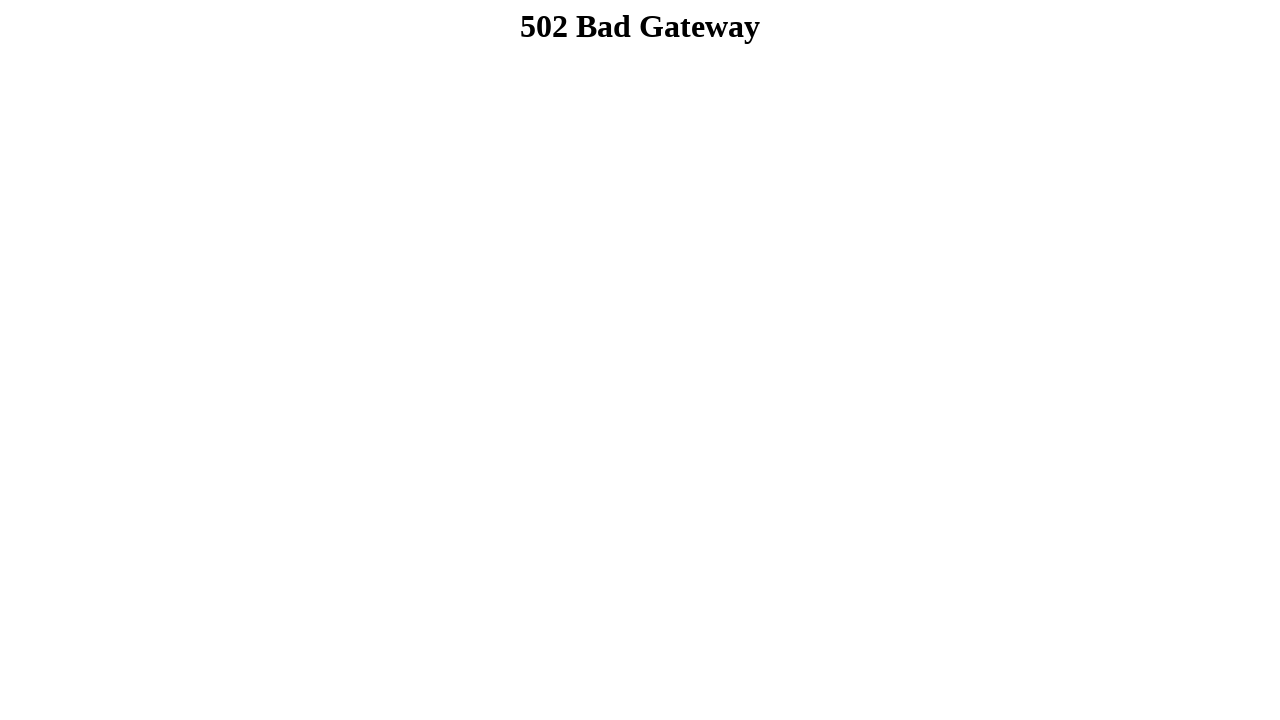